Tests opening a modal dialog and closing it by pressing Escape key

Starting URL: https://testpages.eviltester.com/styled/alerts/fake-alert-test.html

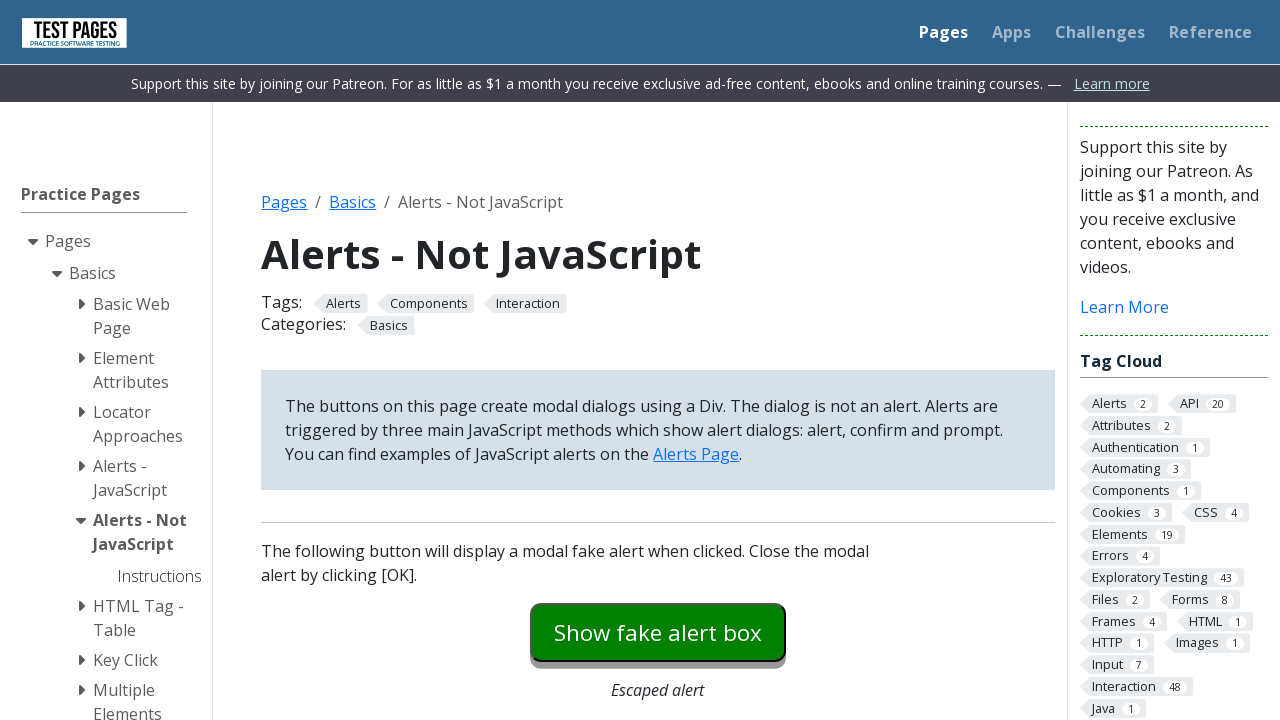

Clicked modal dialog button to open the fake alert at (658, 360) on #modaldialog
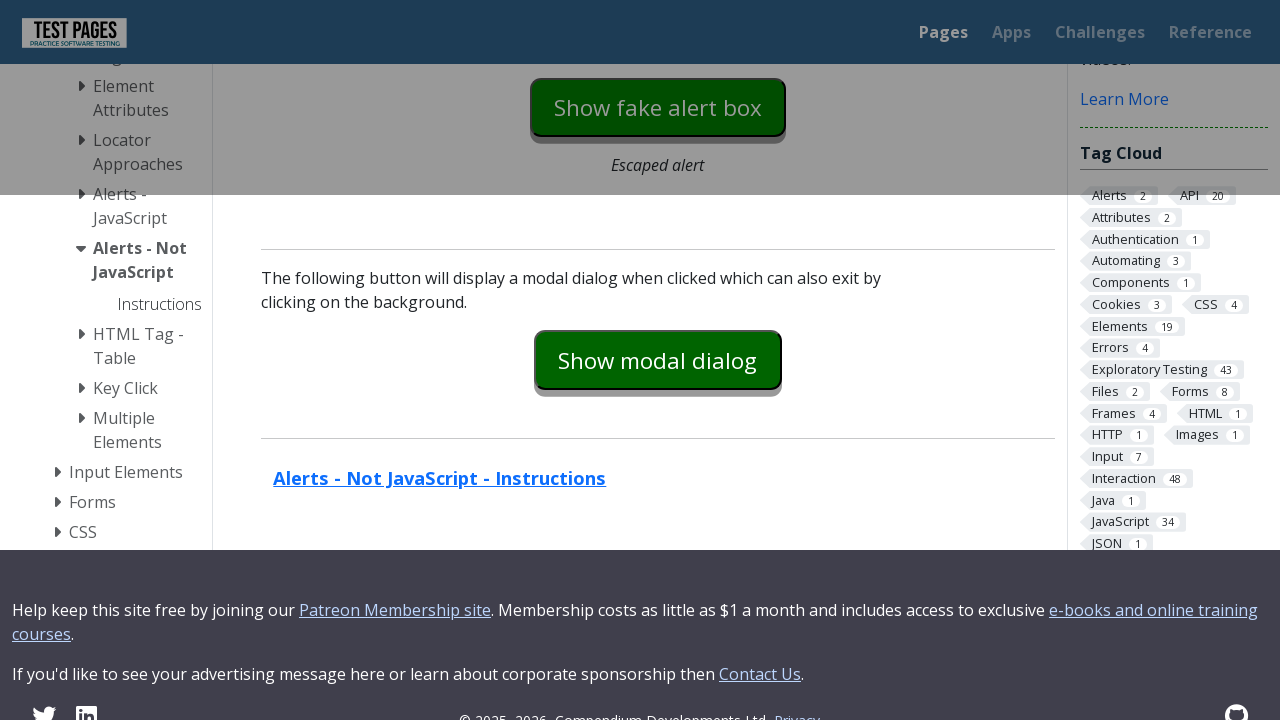

Pressed Escape key on OK button to close the modal dialog on #dialog-ok
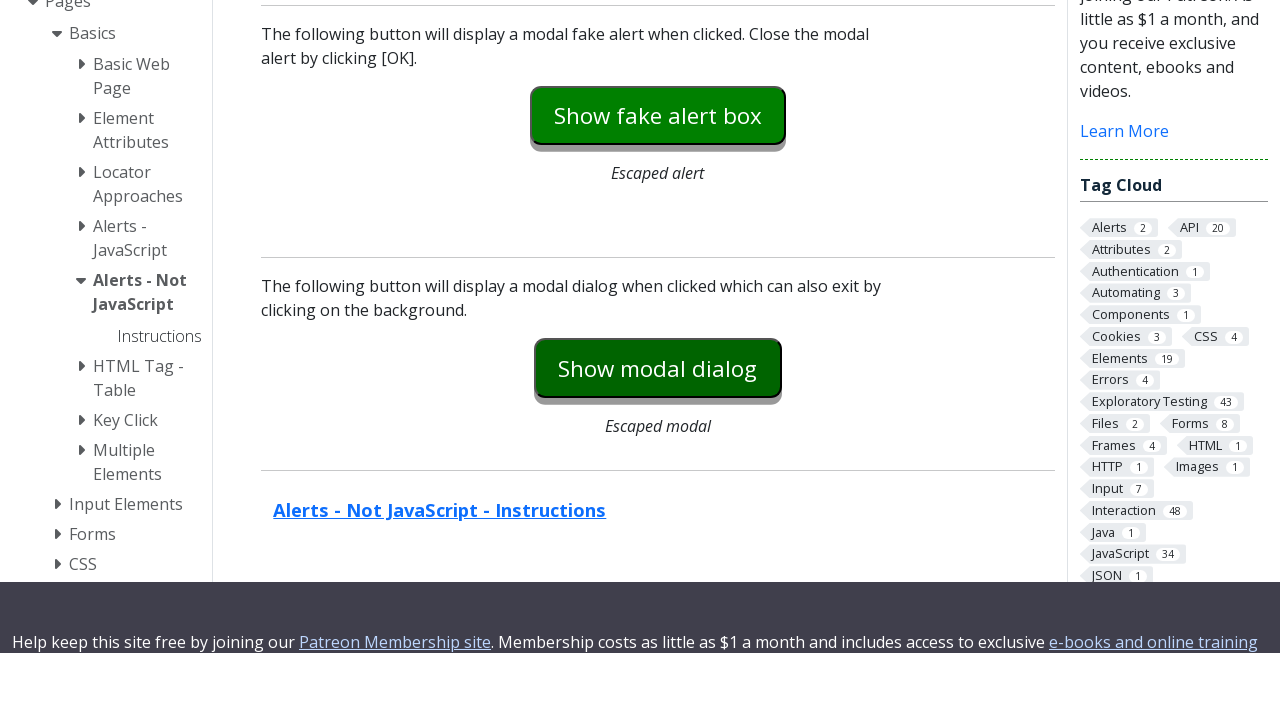

Verified dialog text is hidden after closing
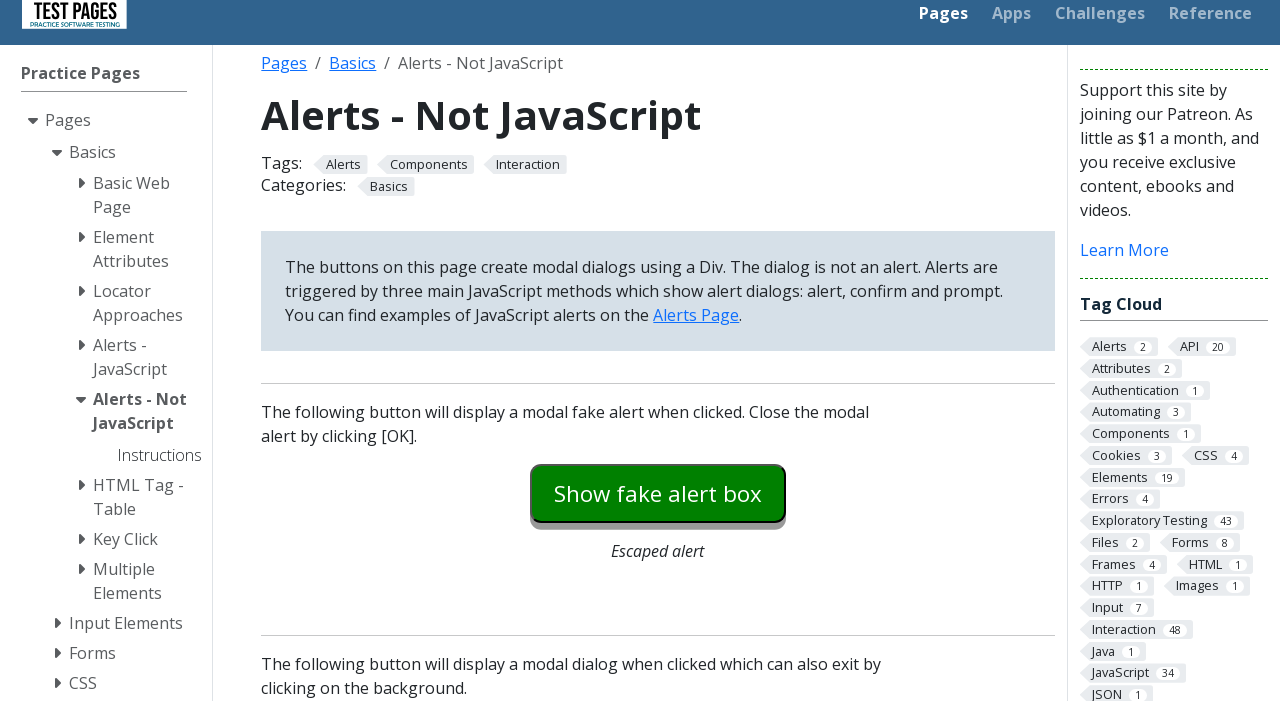

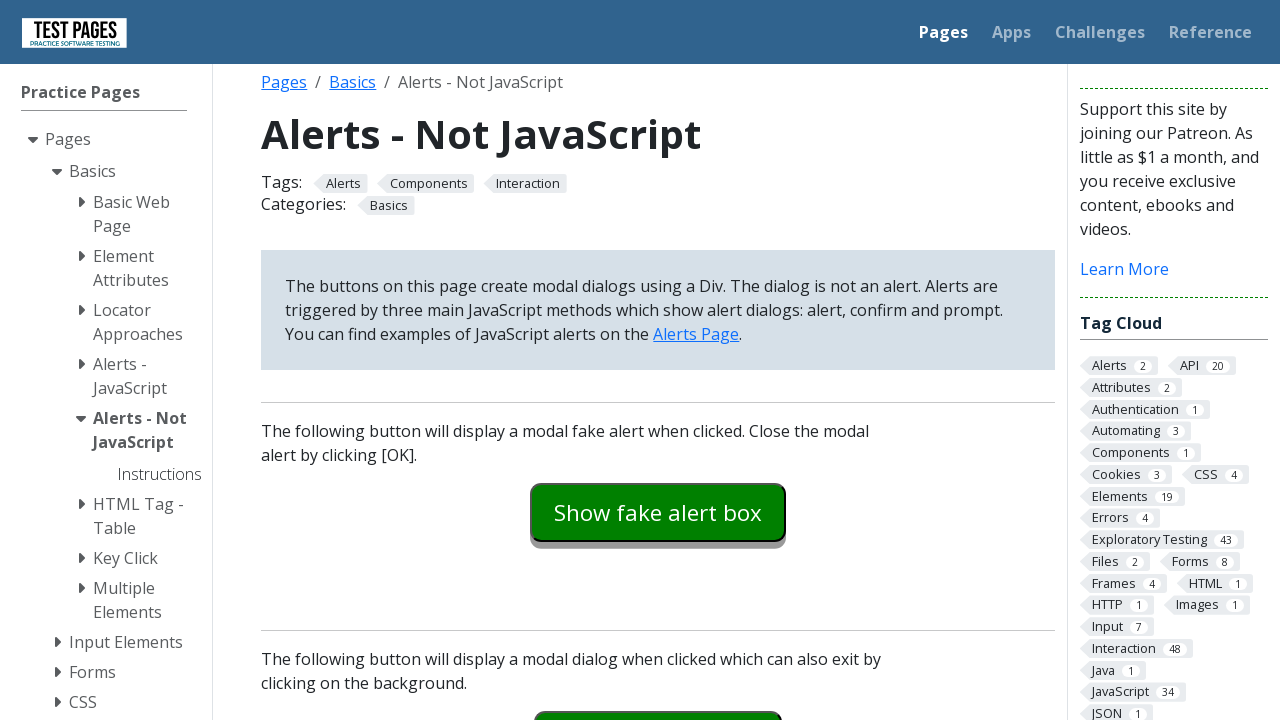